Tests displaying completed items by clicking the Completed filter link.

Starting URL: https://demo.playwright.dev/todomvc

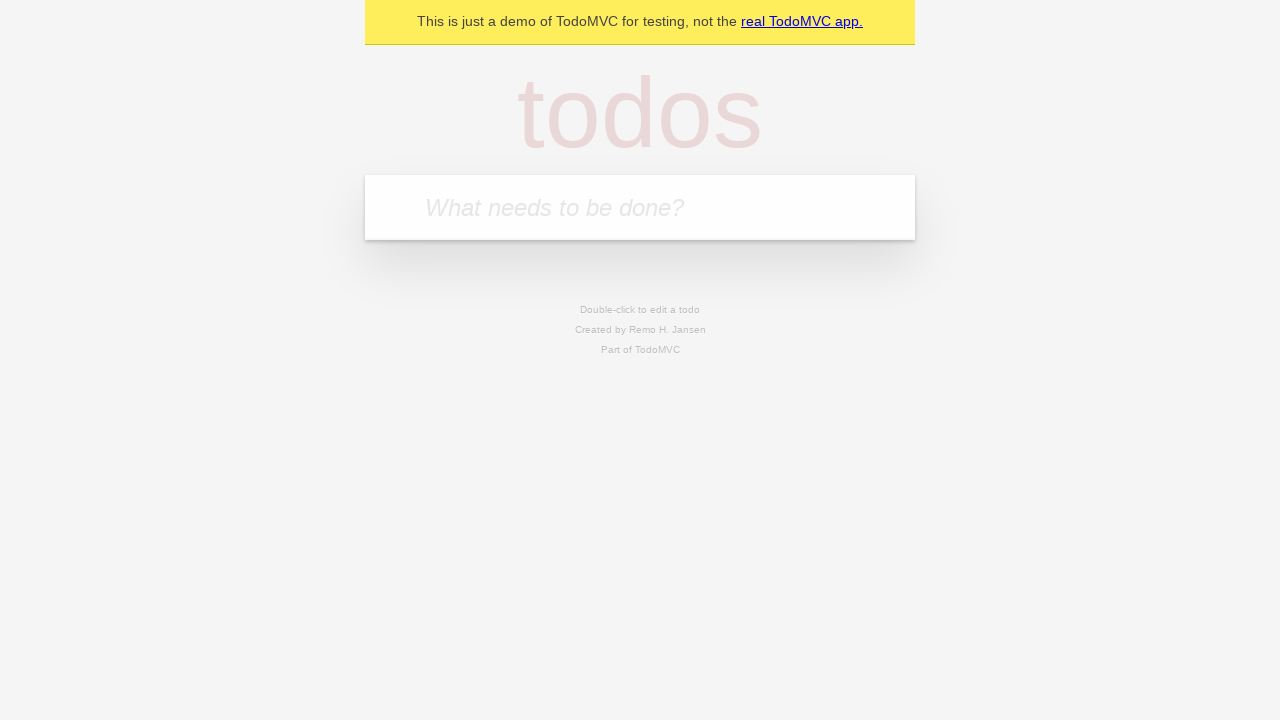

Located the todo input field
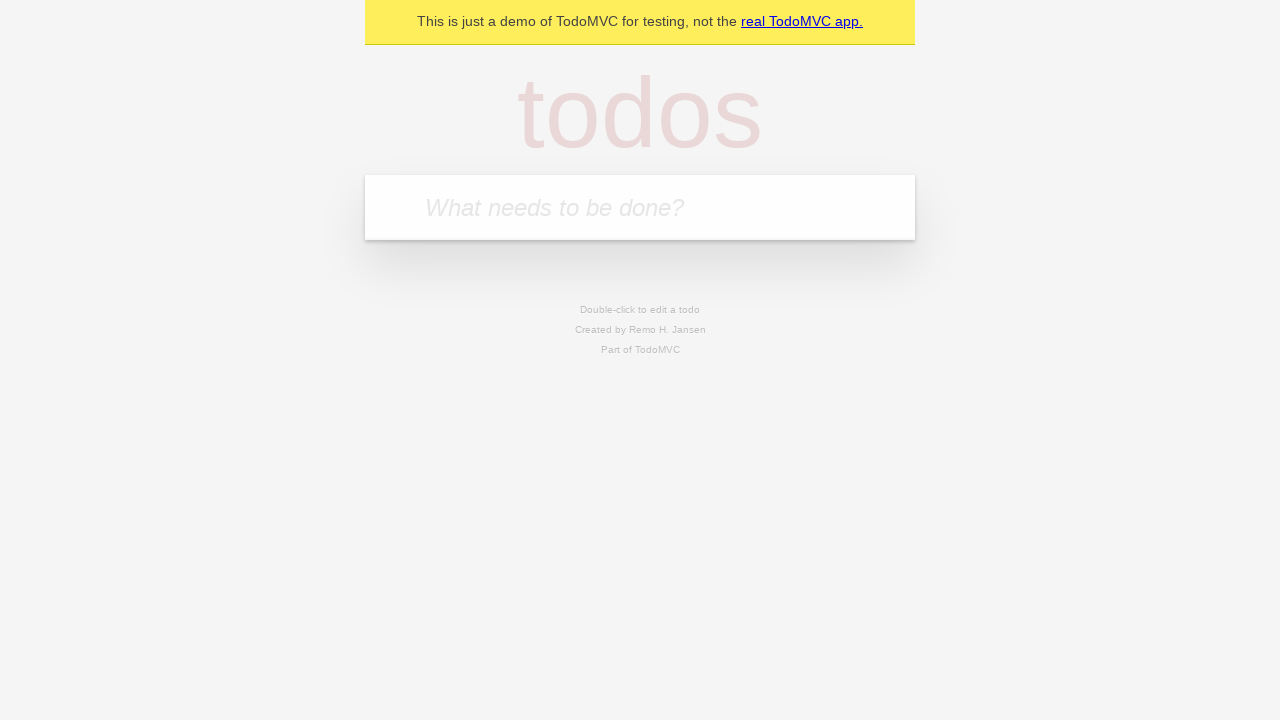

Filled first todo item 'buy some cheese' on internal:attr=[placeholder="What needs to be done?"i]
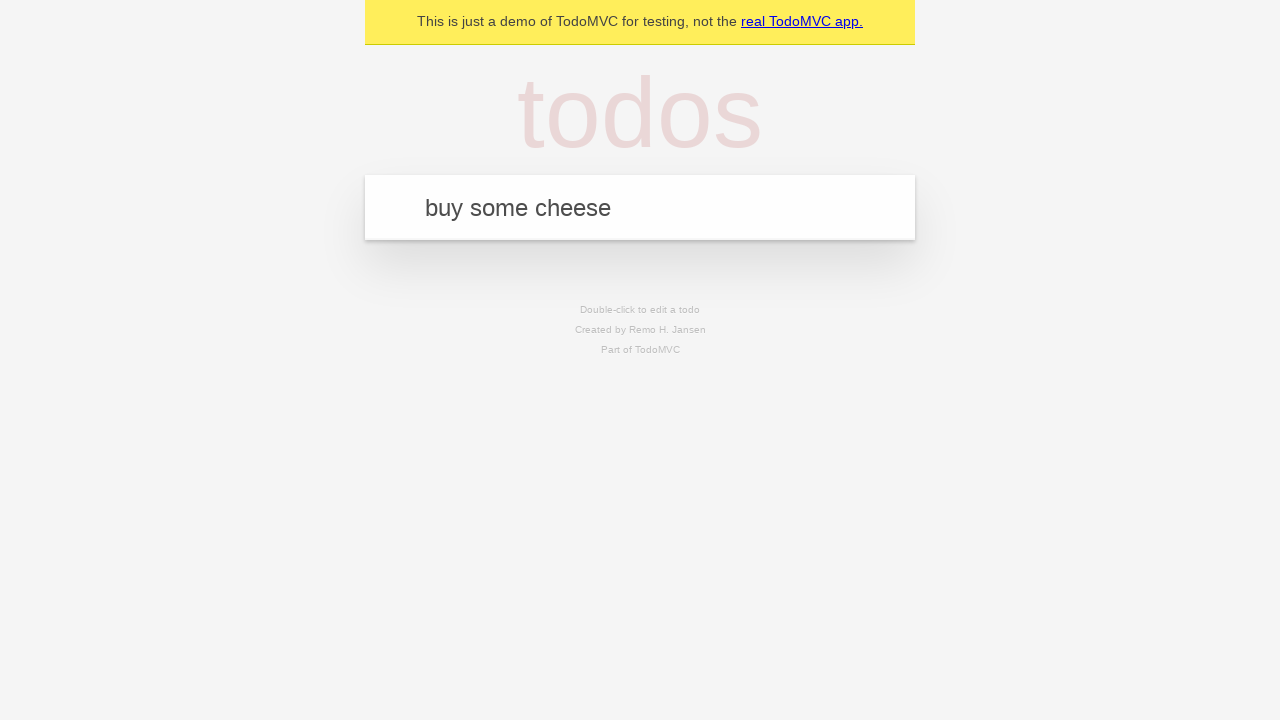

Pressed Enter to create first todo on internal:attr=[placeholder="What needs to be done?"i]
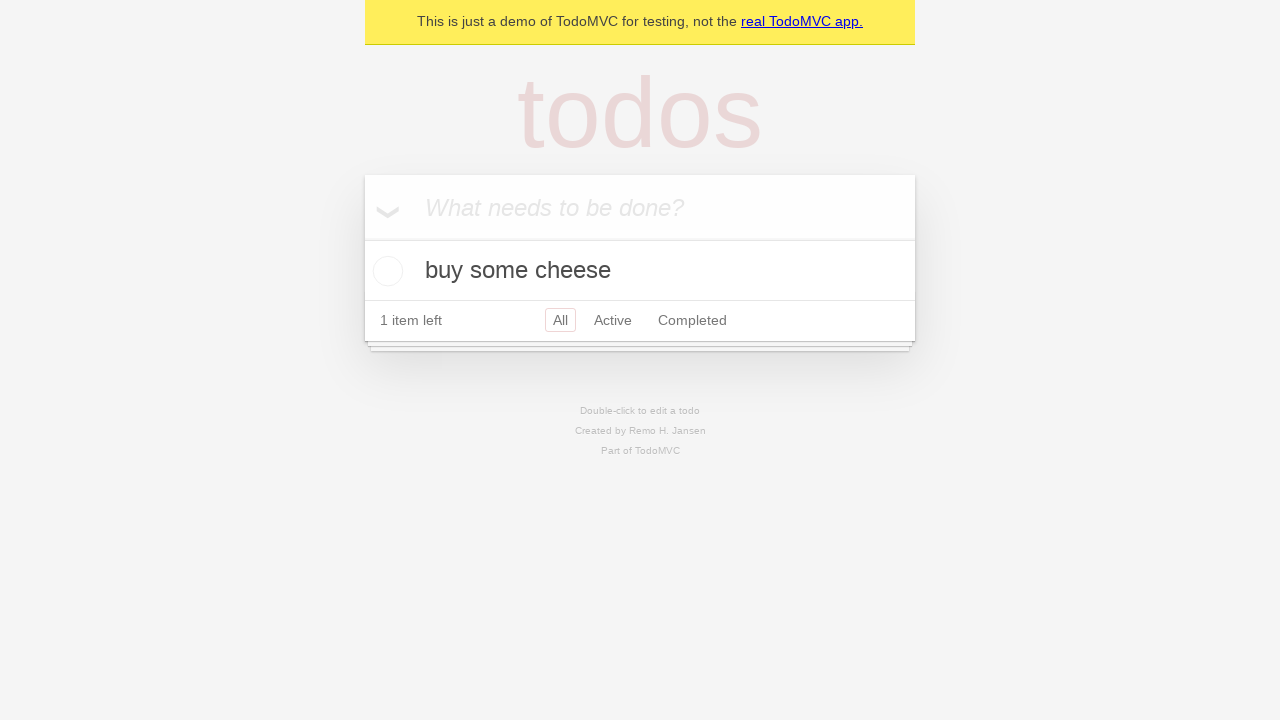

Filled second todo item 'feed the cat' on internal:attr=[placeholder="What needs to be done?"i]
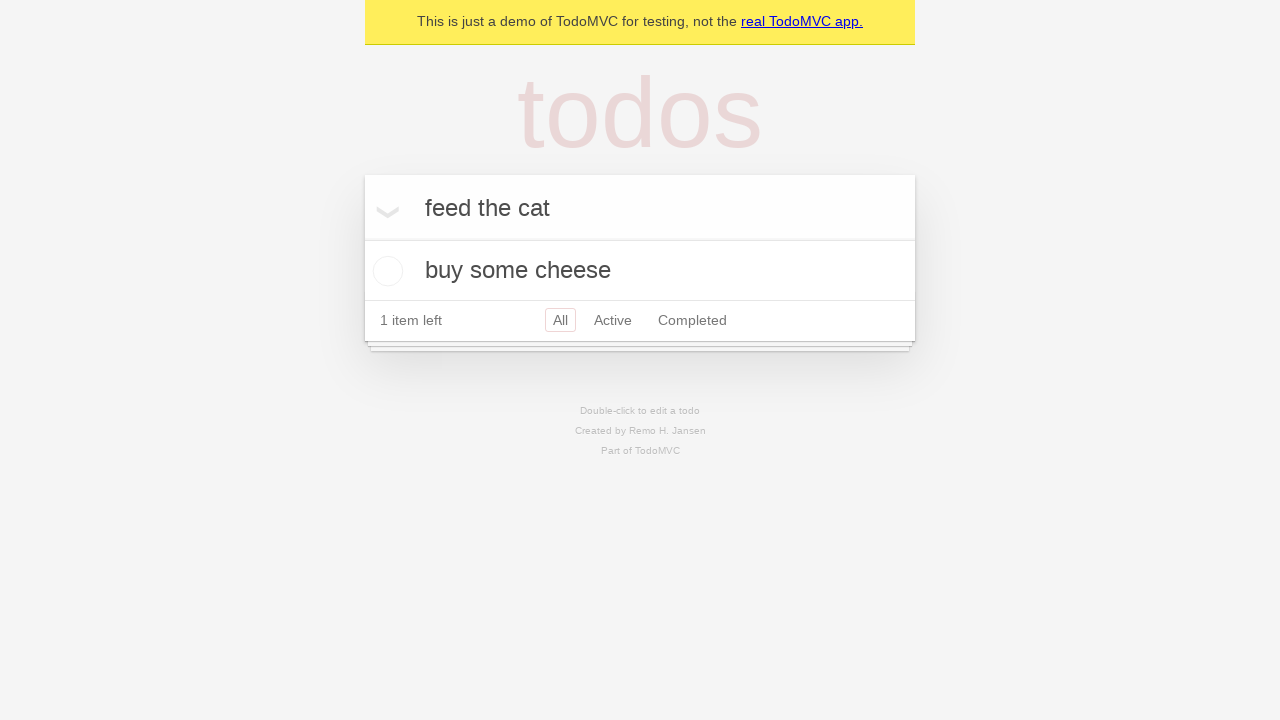

Pressed Enter to create second todo on internal:attr=[placeholder="What needs to be done?"i]
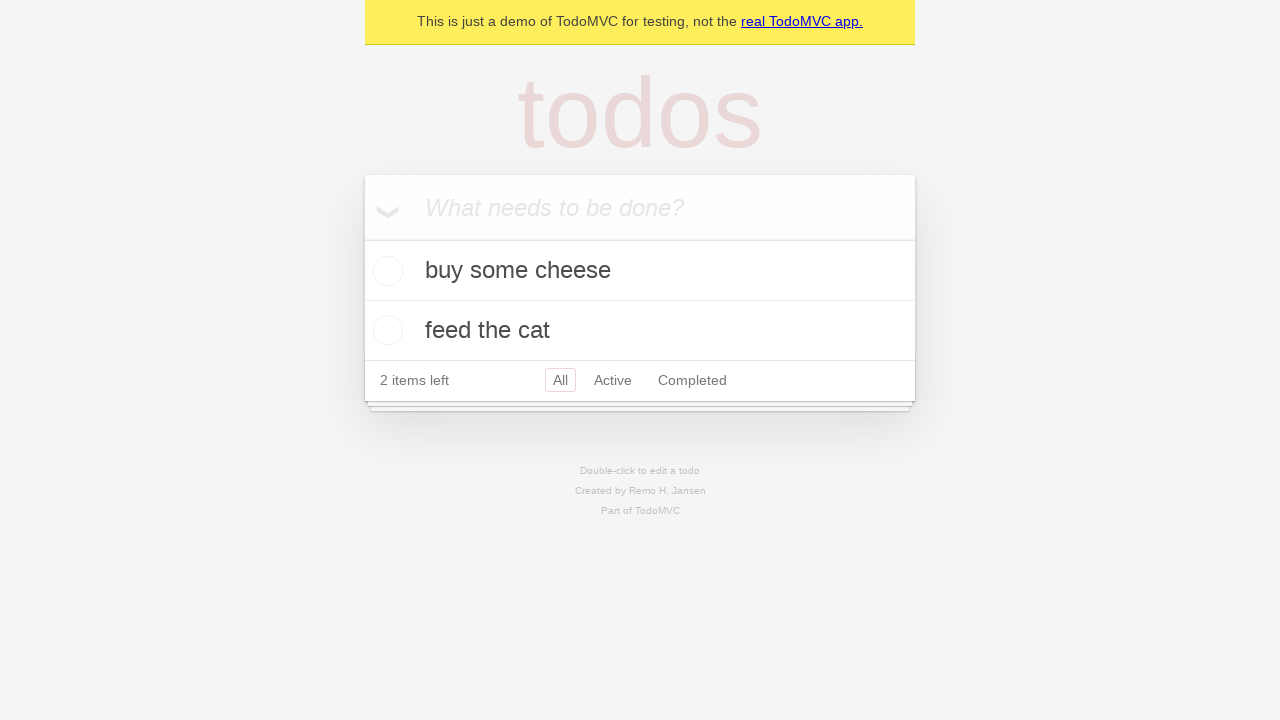

Filled third todo item 'book a doctors appointment' on internal:attr=[placeholder="What needs to be done?"i]
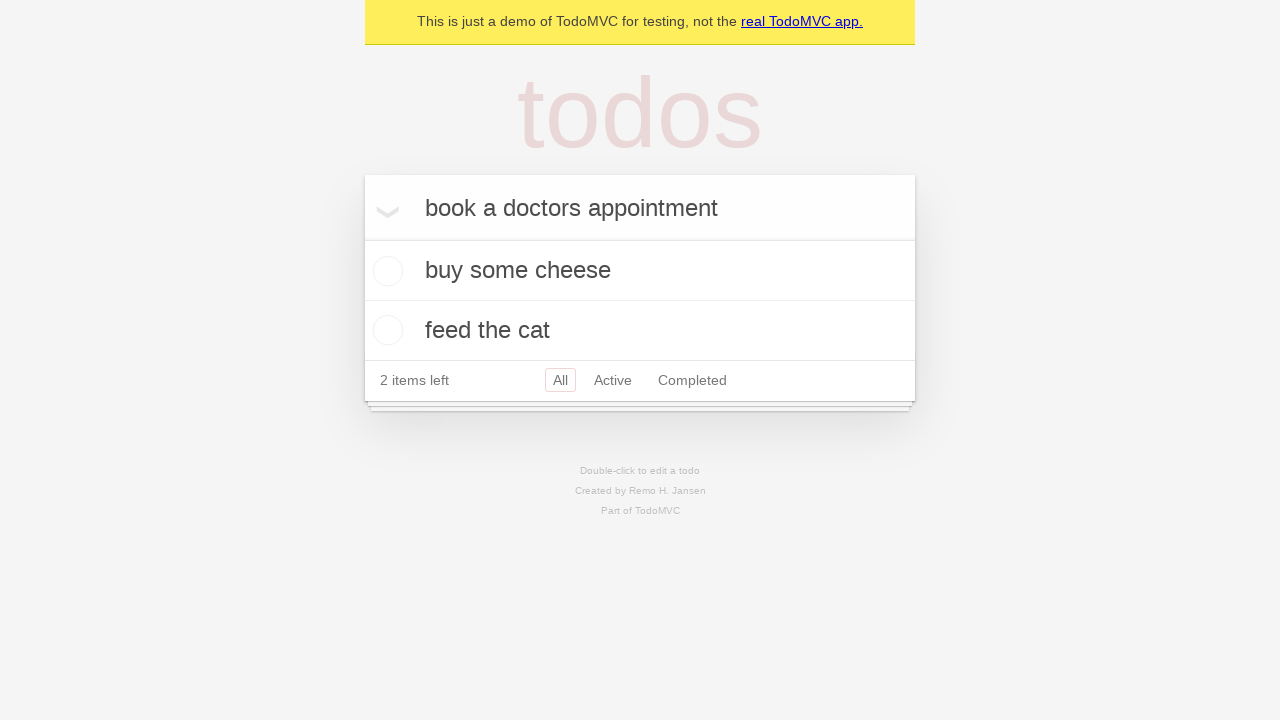

Pressed Enter to create third todo on internal:attr=[placeholder="What needs to be done?"i]
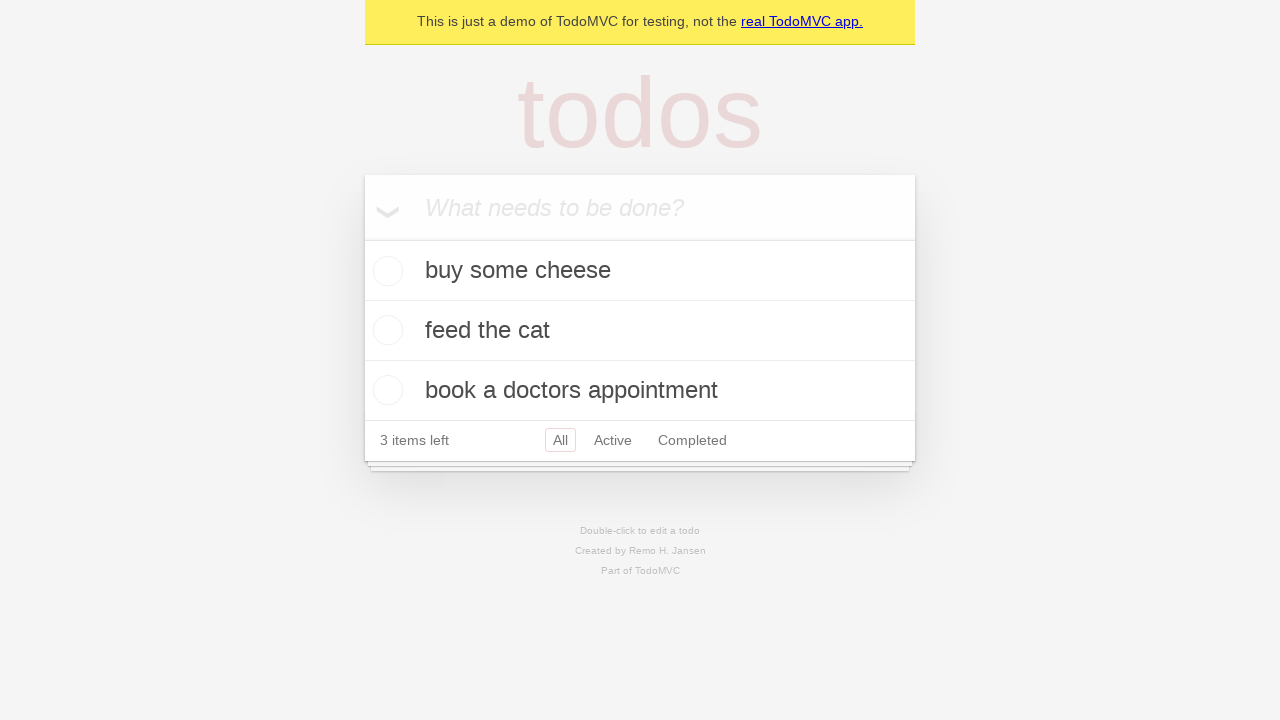

All three todo items loaded successfully
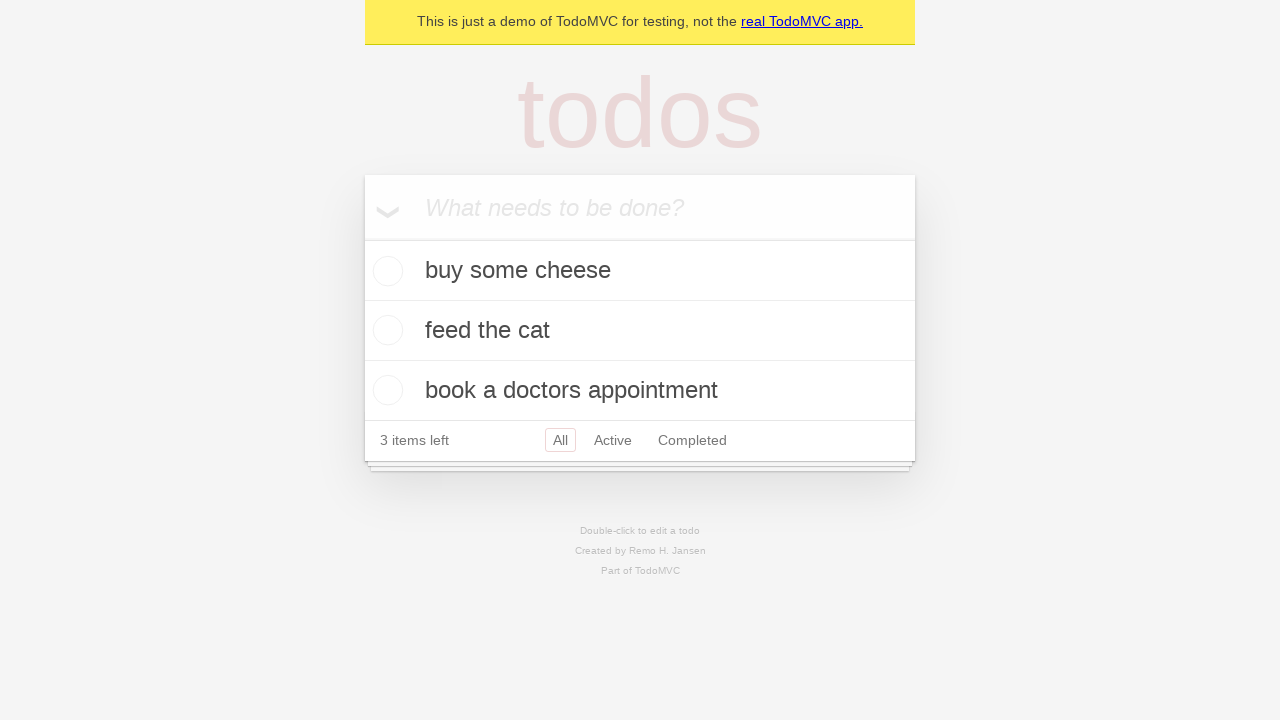

Marked second todo item as completed at (385, 330) on internal:testid=[data-testid="todo-item"s] >> nth=1 >> internal:role=checkbox
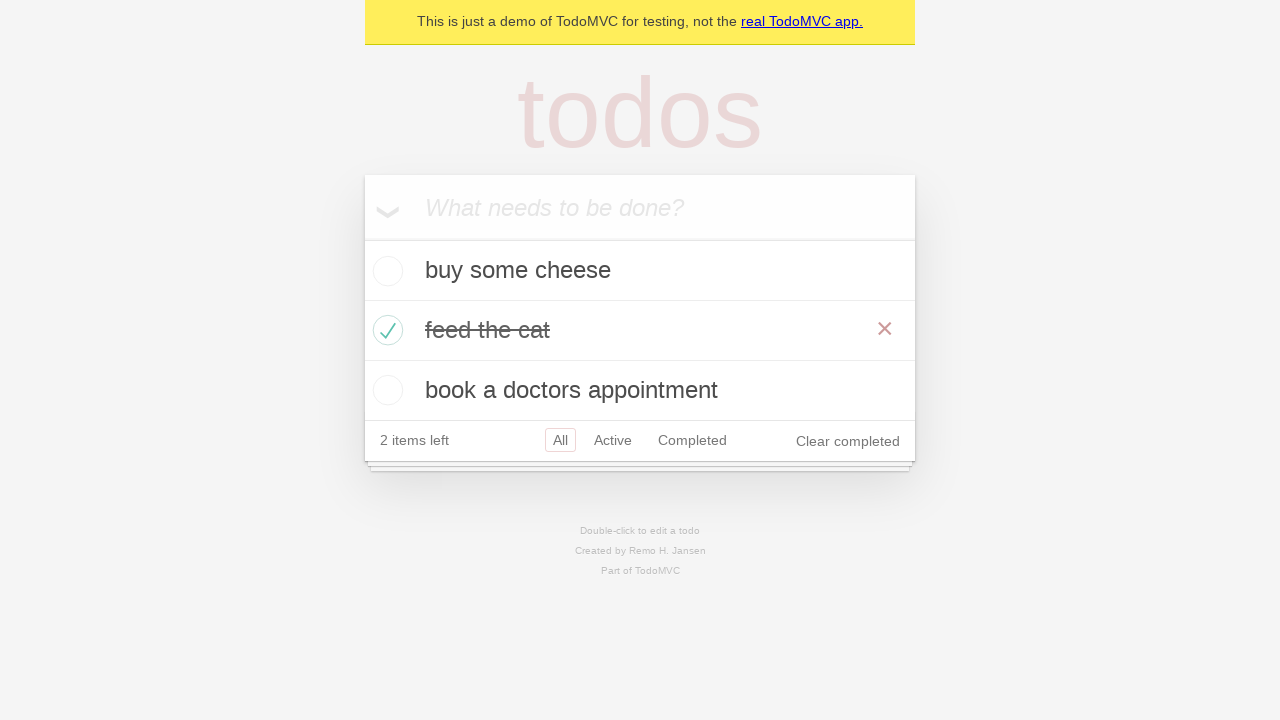

Clicked the Completed filter link to display completed items at (692, 440) on internal:role=link[name="Completed"i]
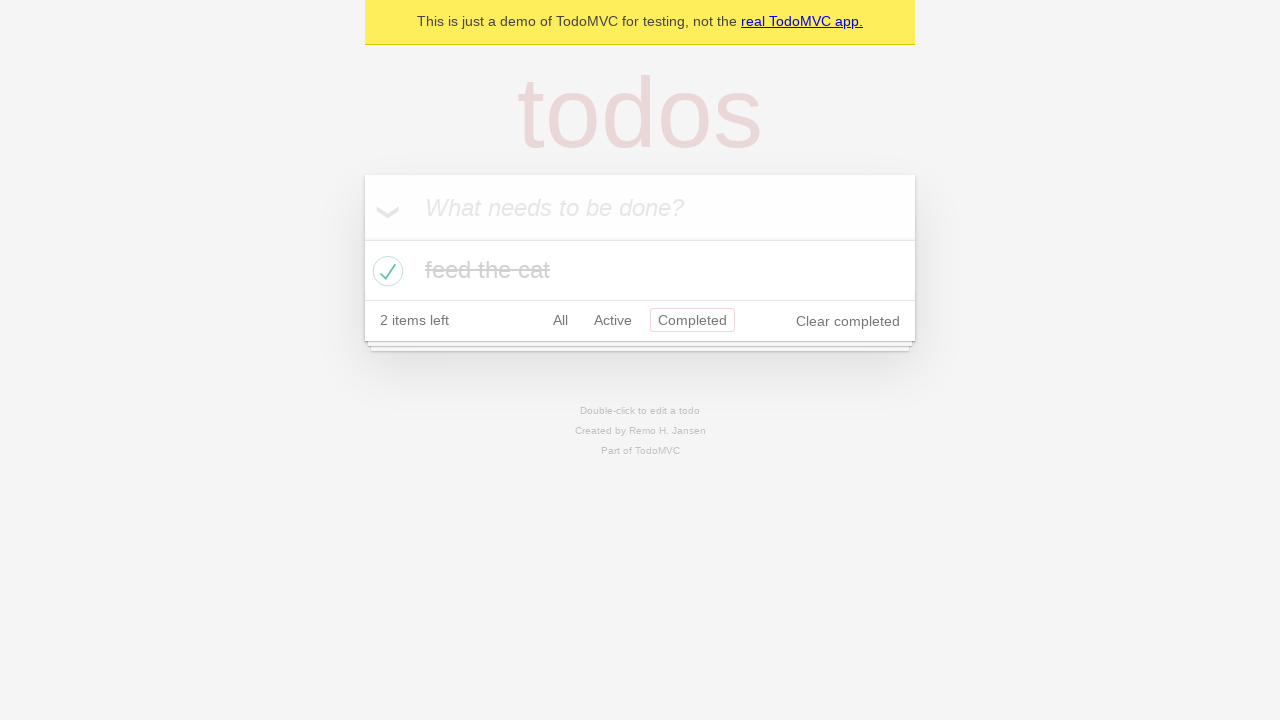

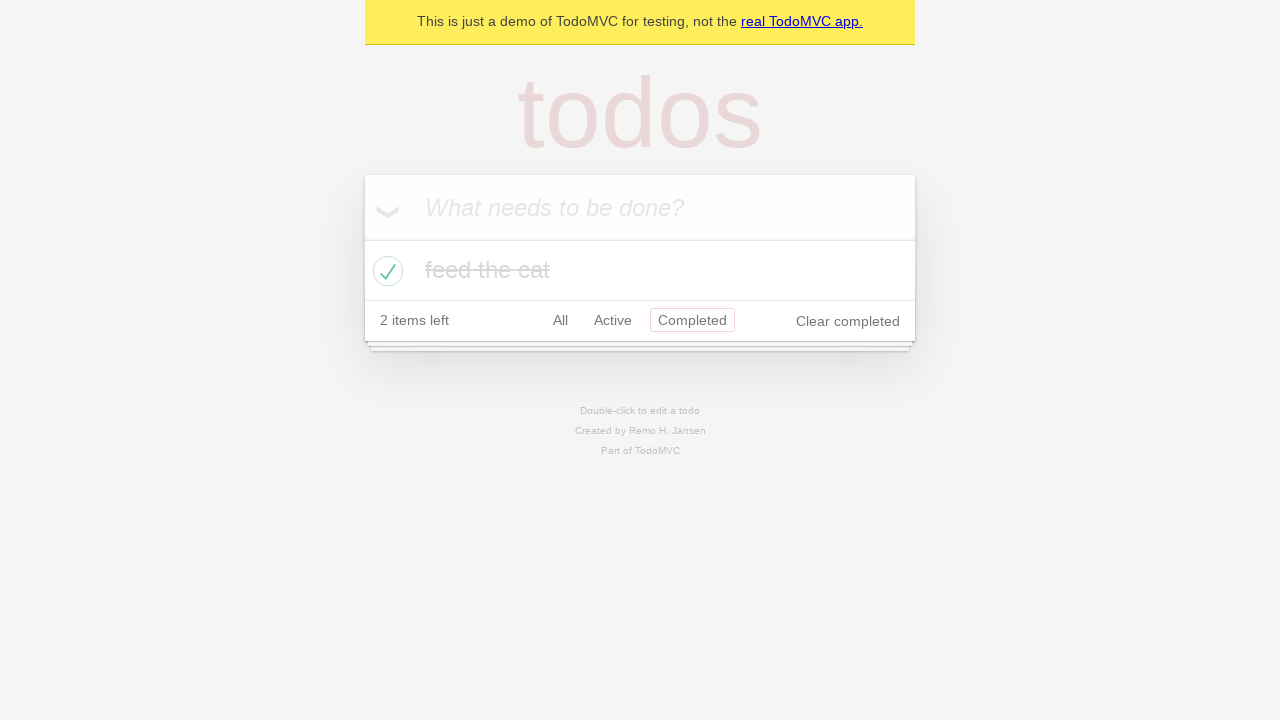